Navigates to a text comparison website and waits for the page to load.

Starting URL: https://text-compare.com/

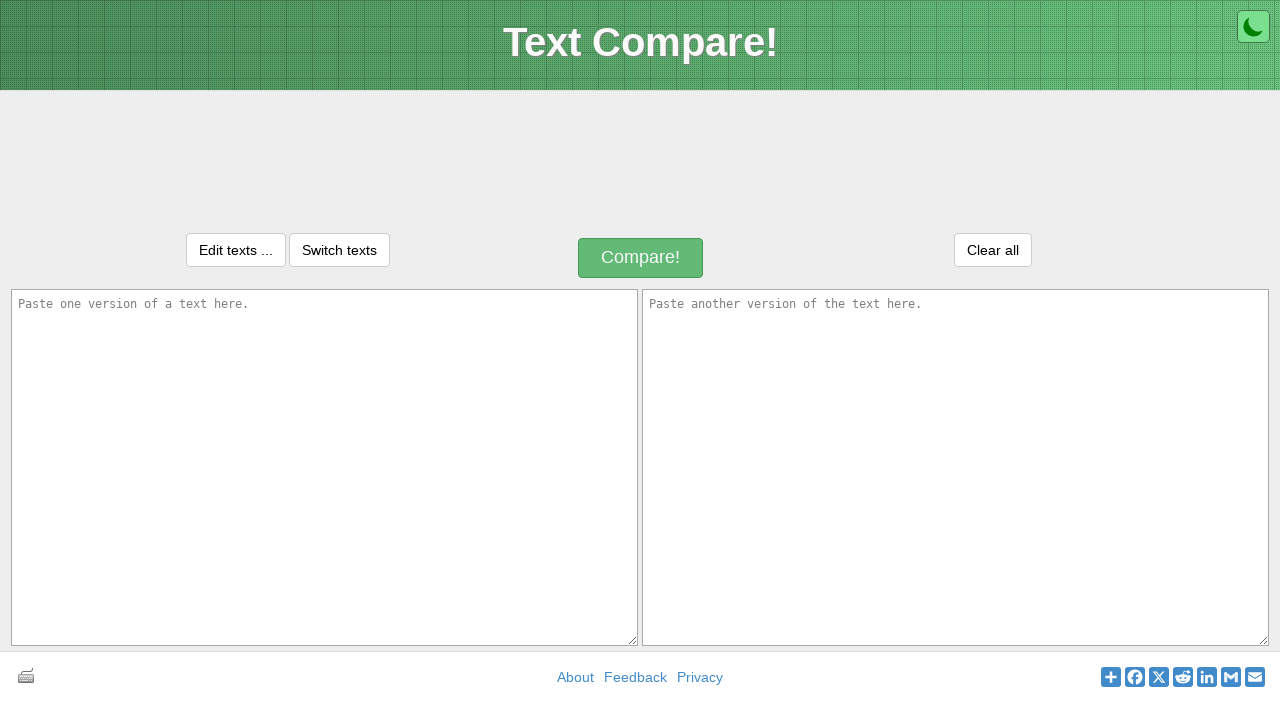

Waited for page DOM to load on text-compare.com
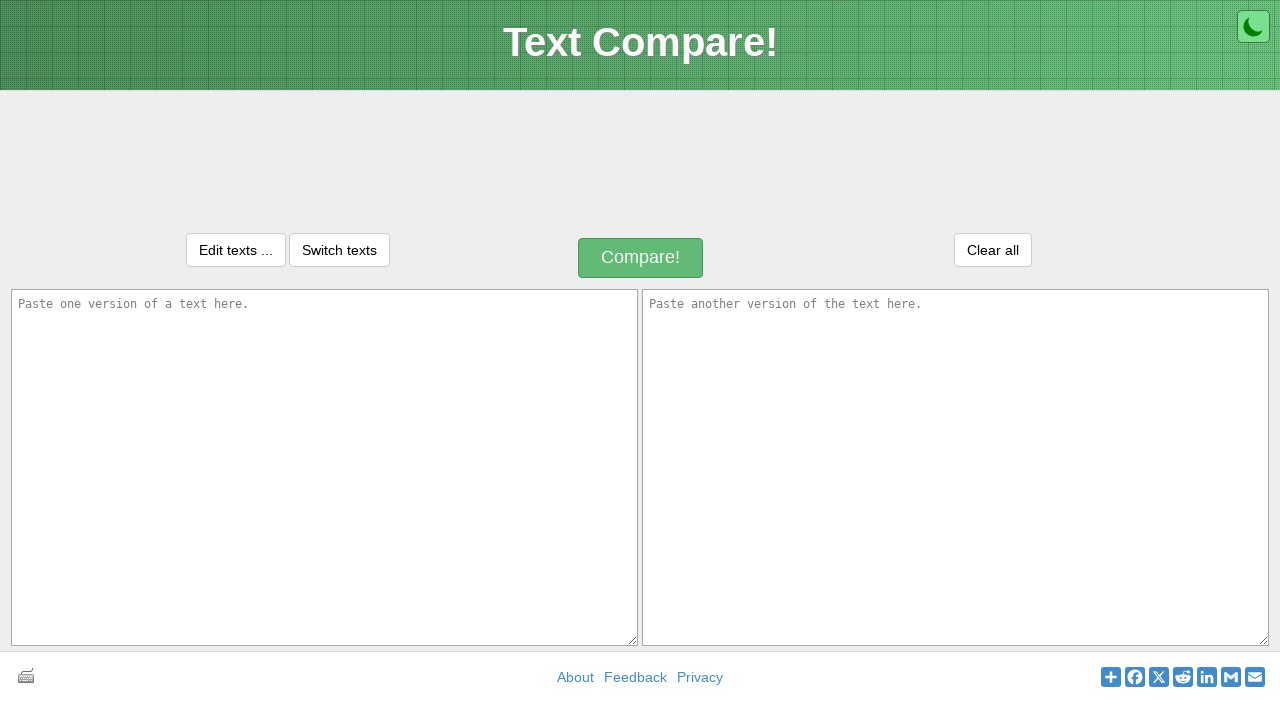

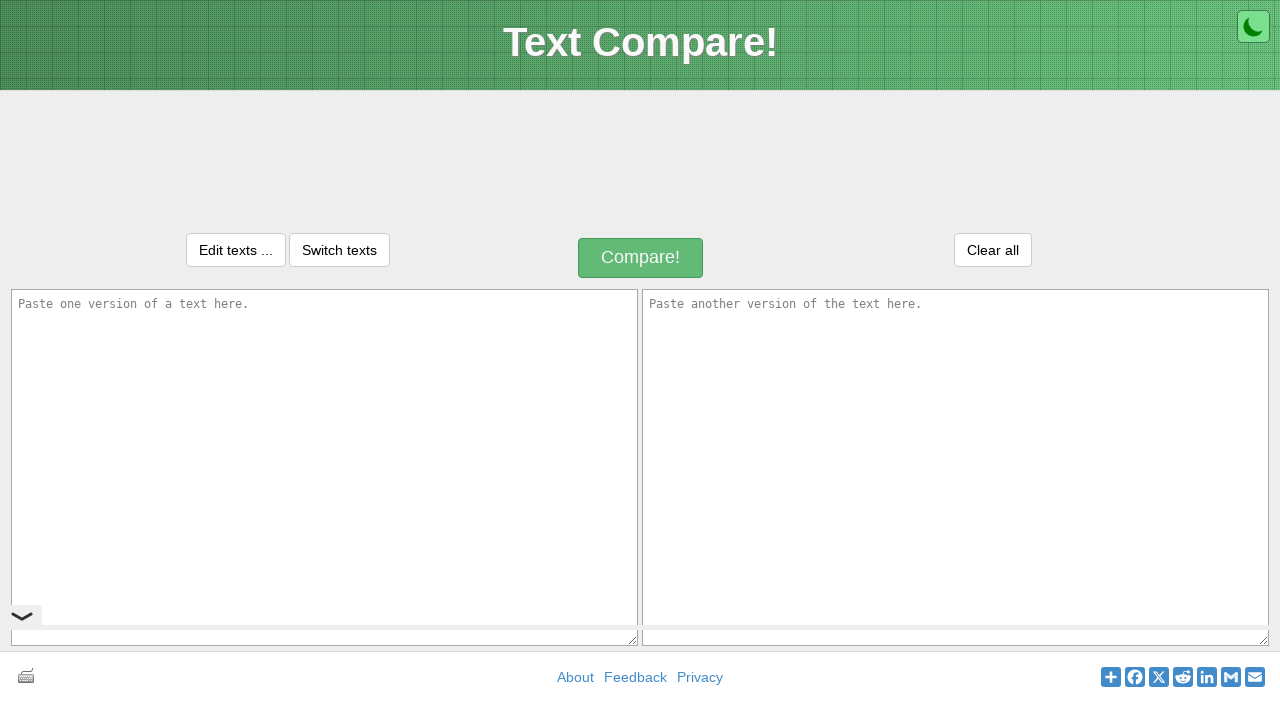